Navigates to OrangeHRM contact sales page and selects "India" from the Country dropdown menu

Starting URL: https://www.orangehrm.com/contact-sales/

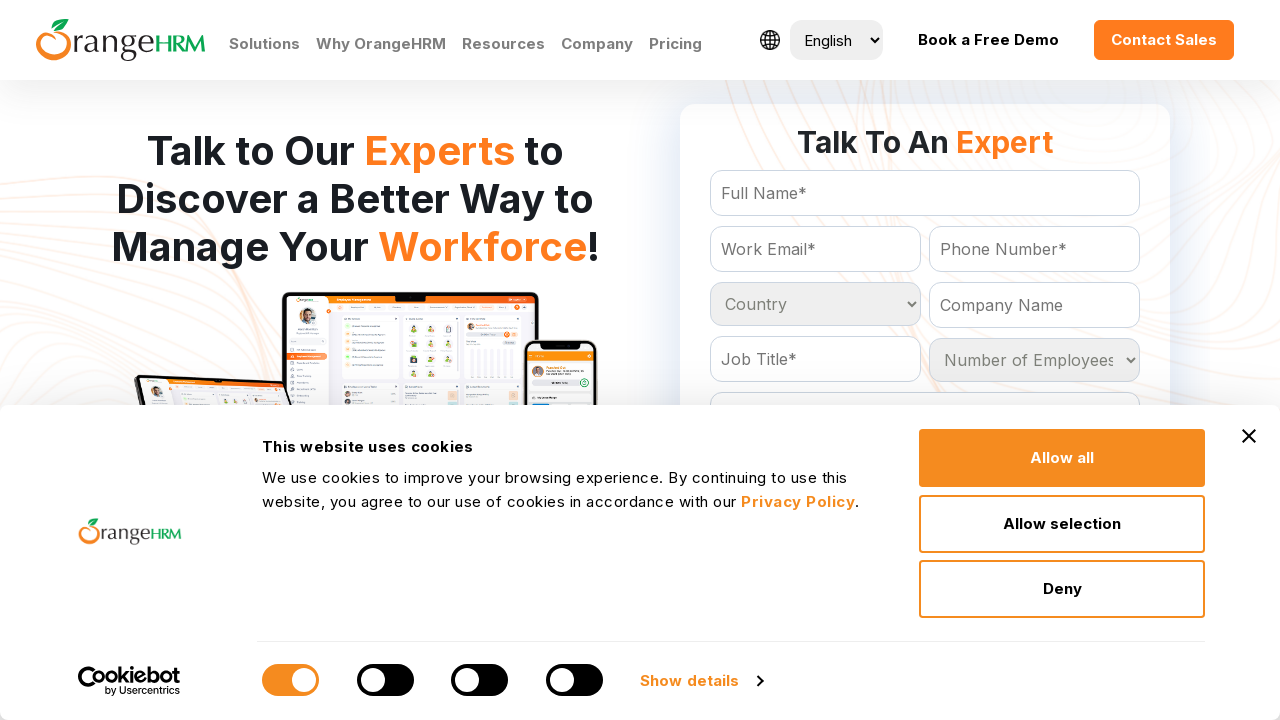

Navigated to OrangeHRM contact sales page
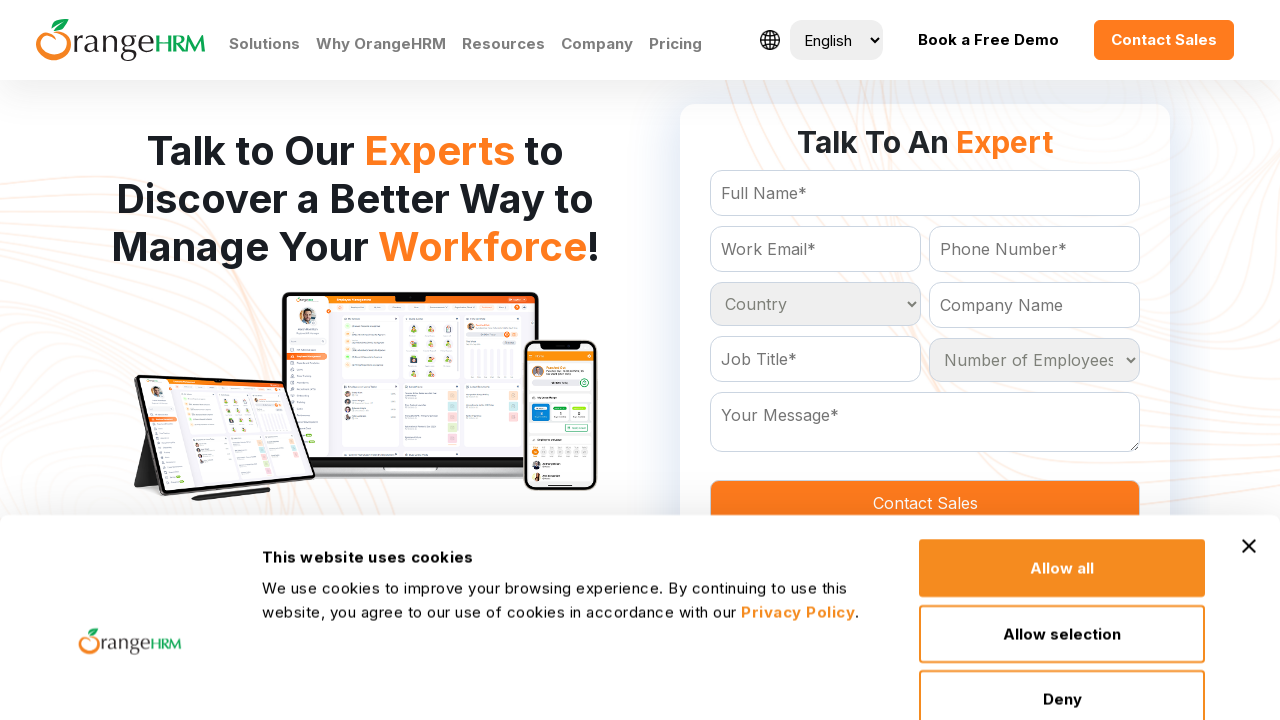

Selected 'India' from the Country dropdown menu on select[name='Country']
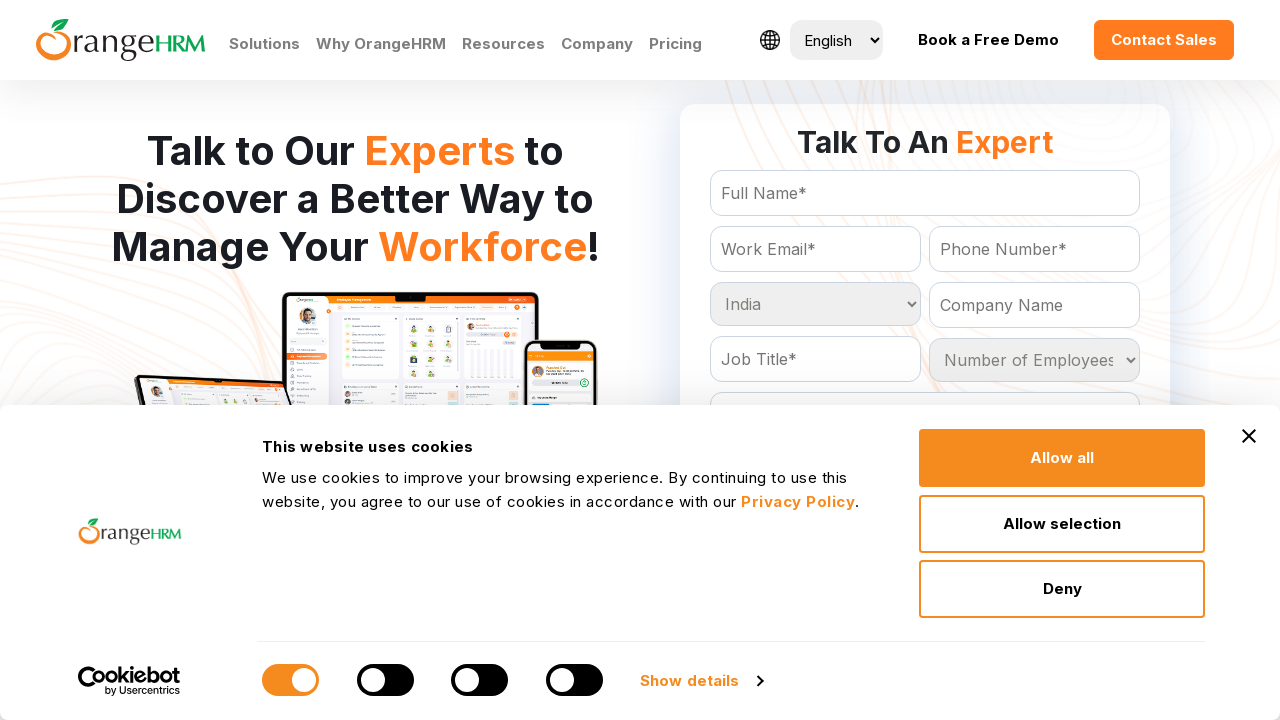

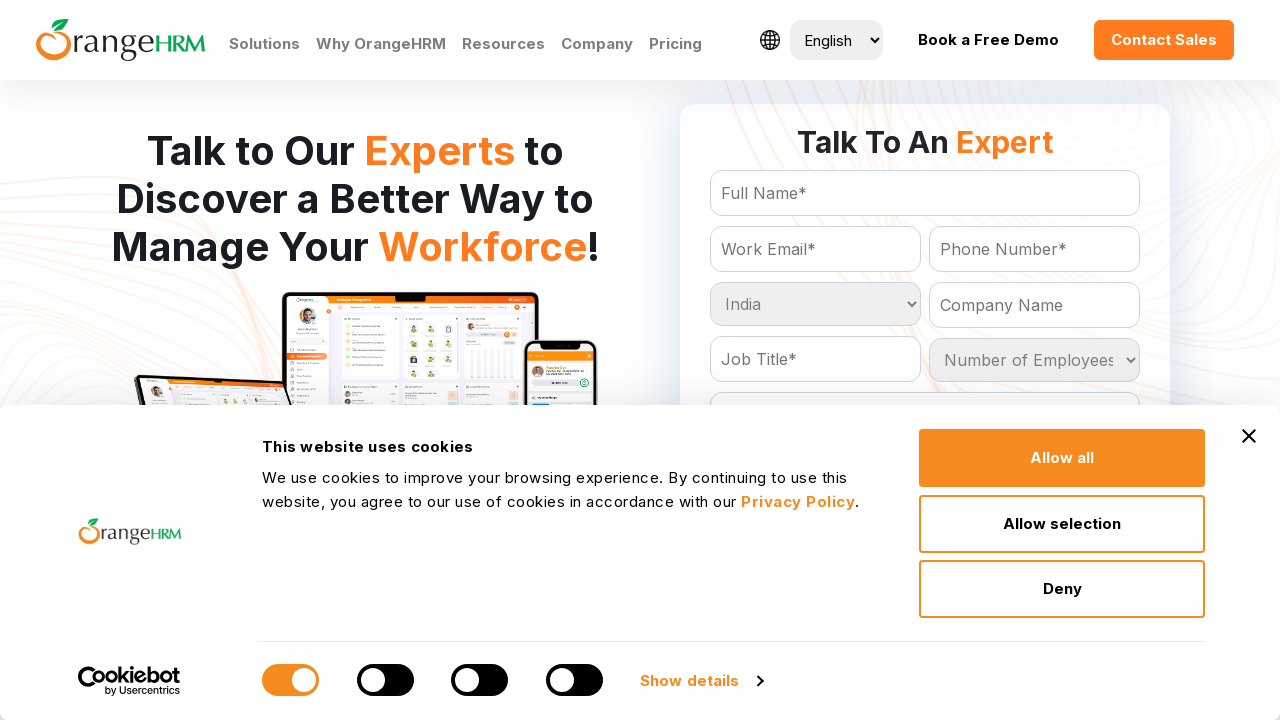